Tests search functionality on python.org by entering a search term and submitting the search form

Starting URL: https://www.python.org/

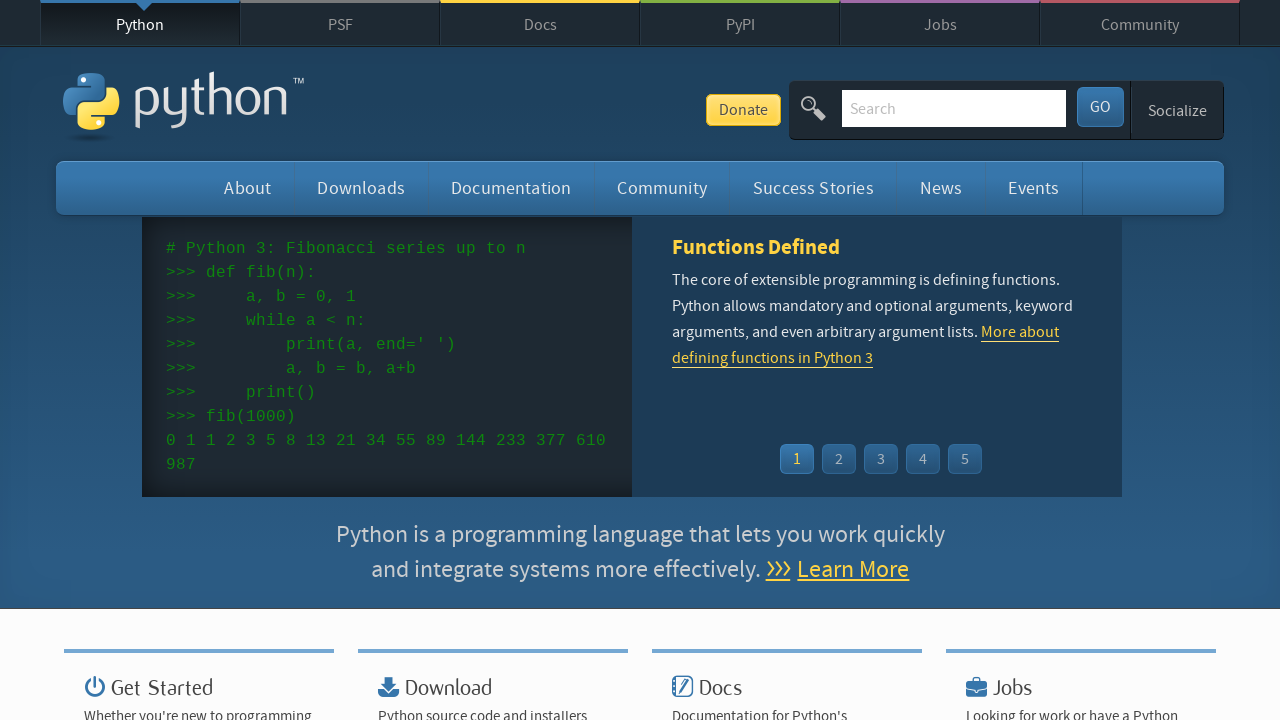

Filled search field with 'pycon' on #id-search-field
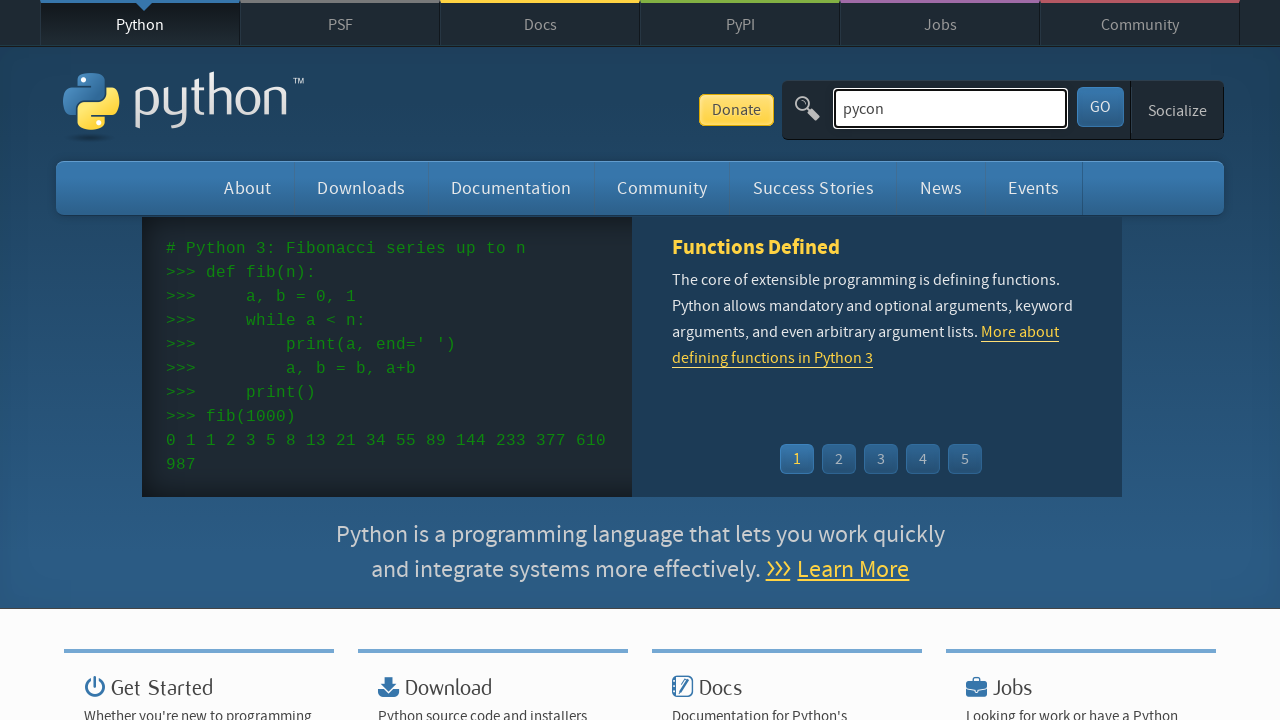

Submitted search form by pressing Enter on #id-search-field
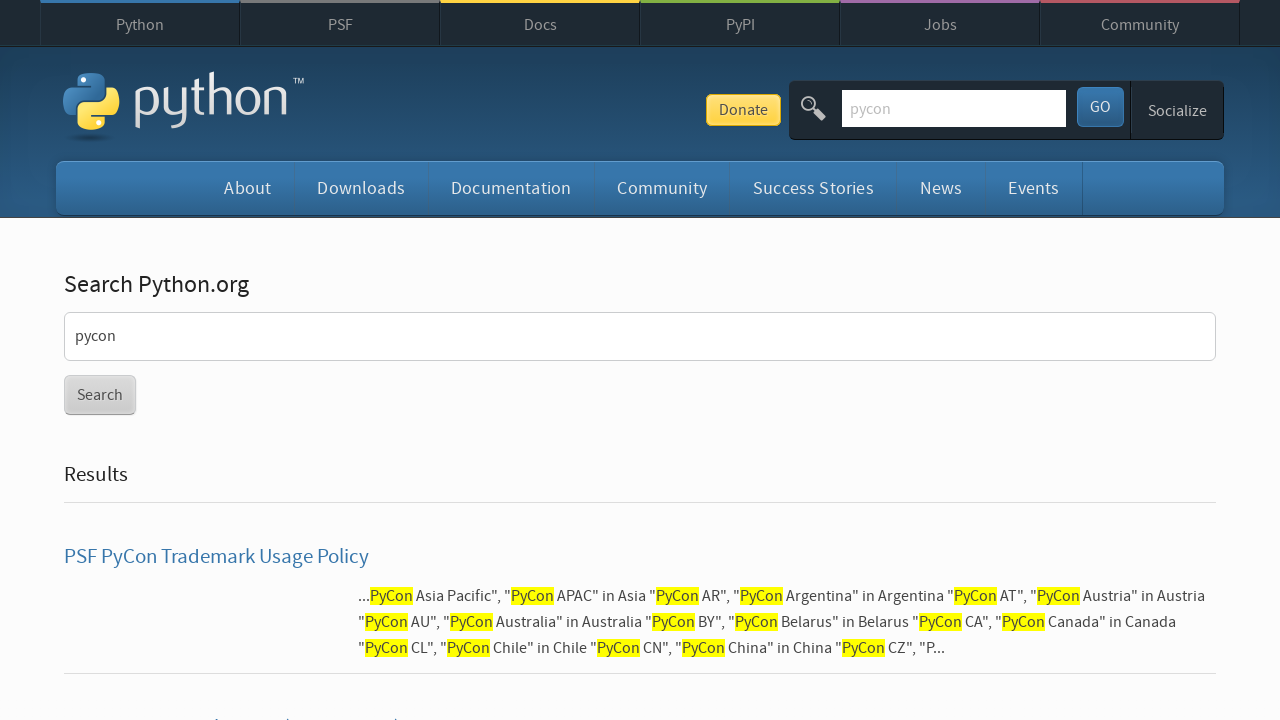

Search results loaded successfully
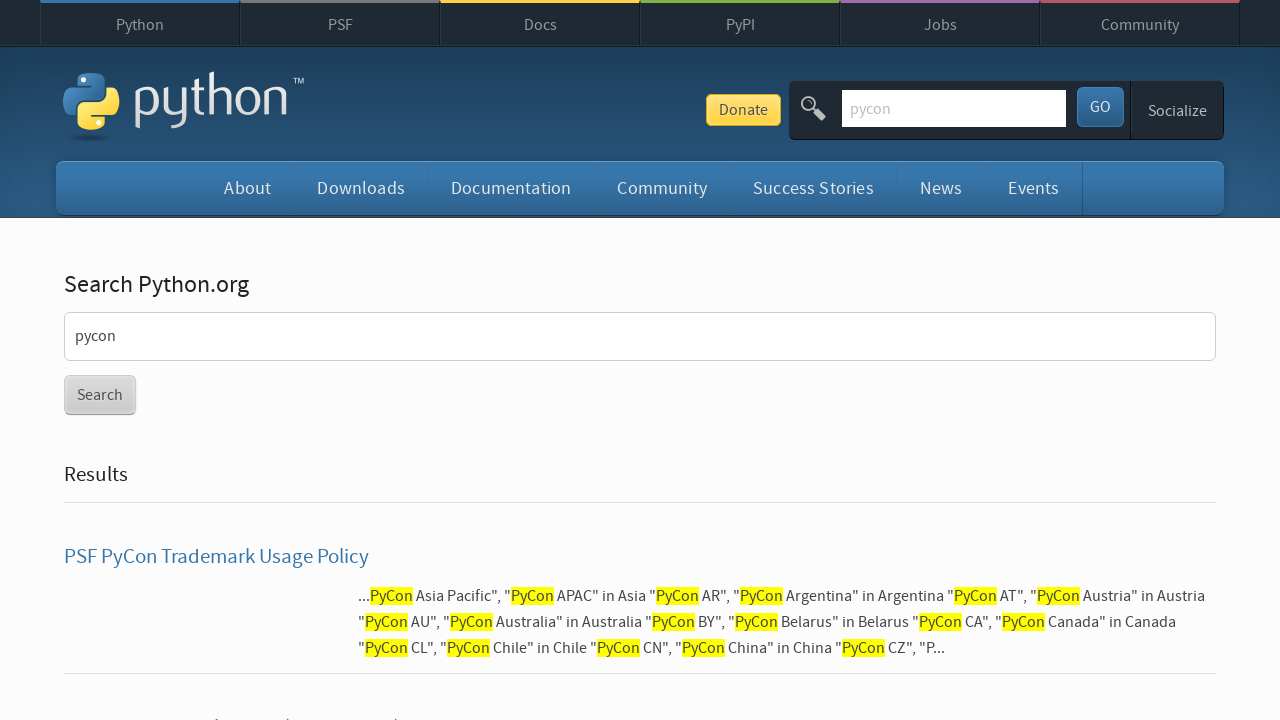

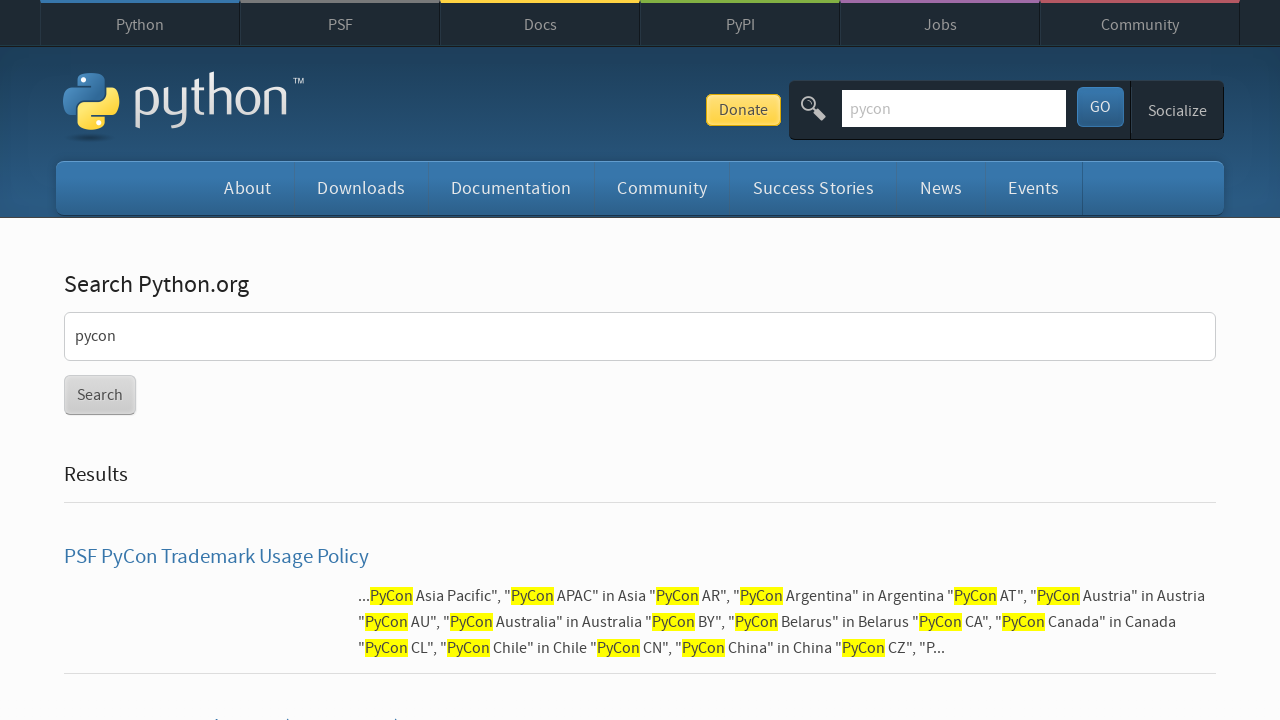